Tests browser alert handling by clicking a prompt button and interacting with alerts using accept, dismiss, and send_keys operations

Starting URL: https://demoqa.com/alerts

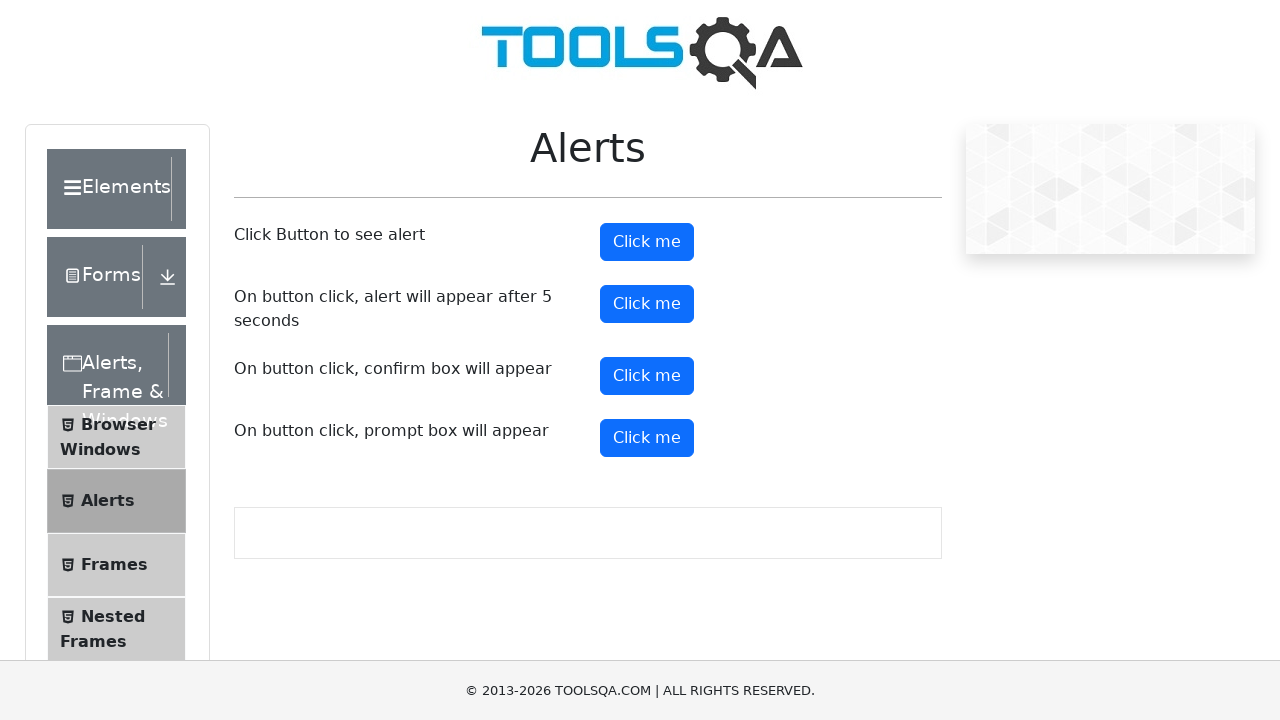

Clicked prompt button to trigger first alert at (647, 438) on #promtButton
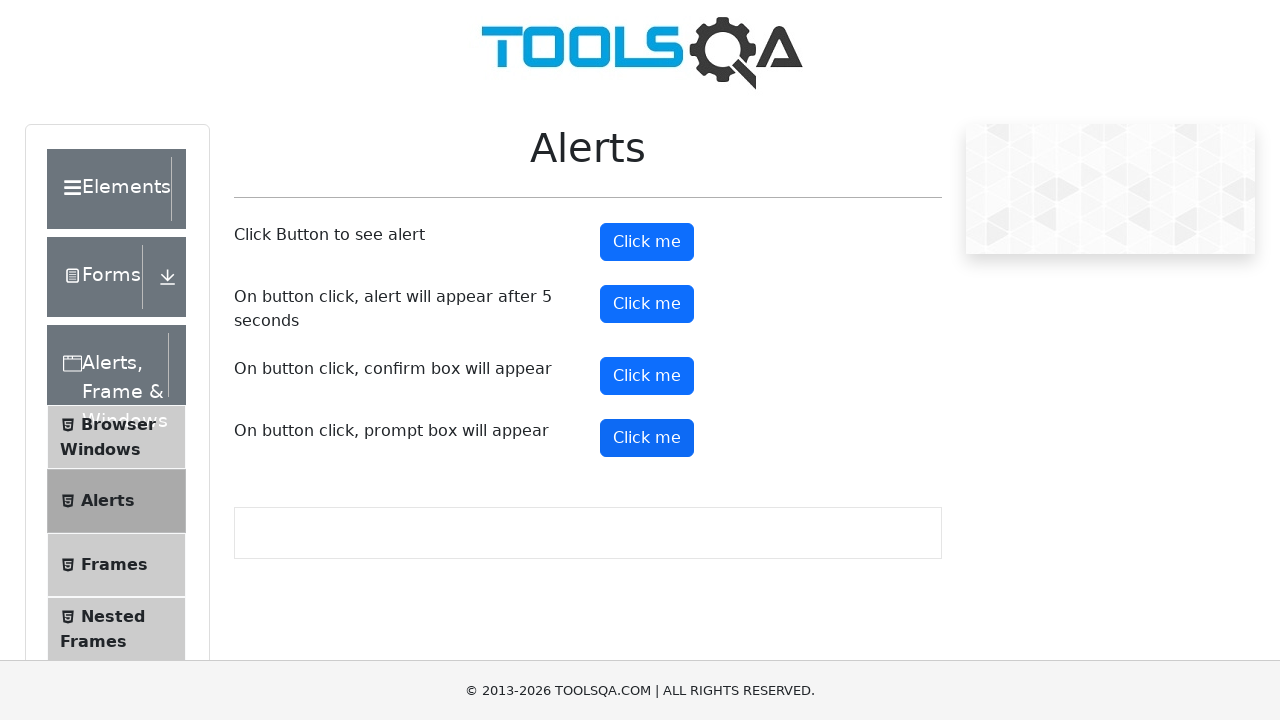

Set up dialog handler to accept alert
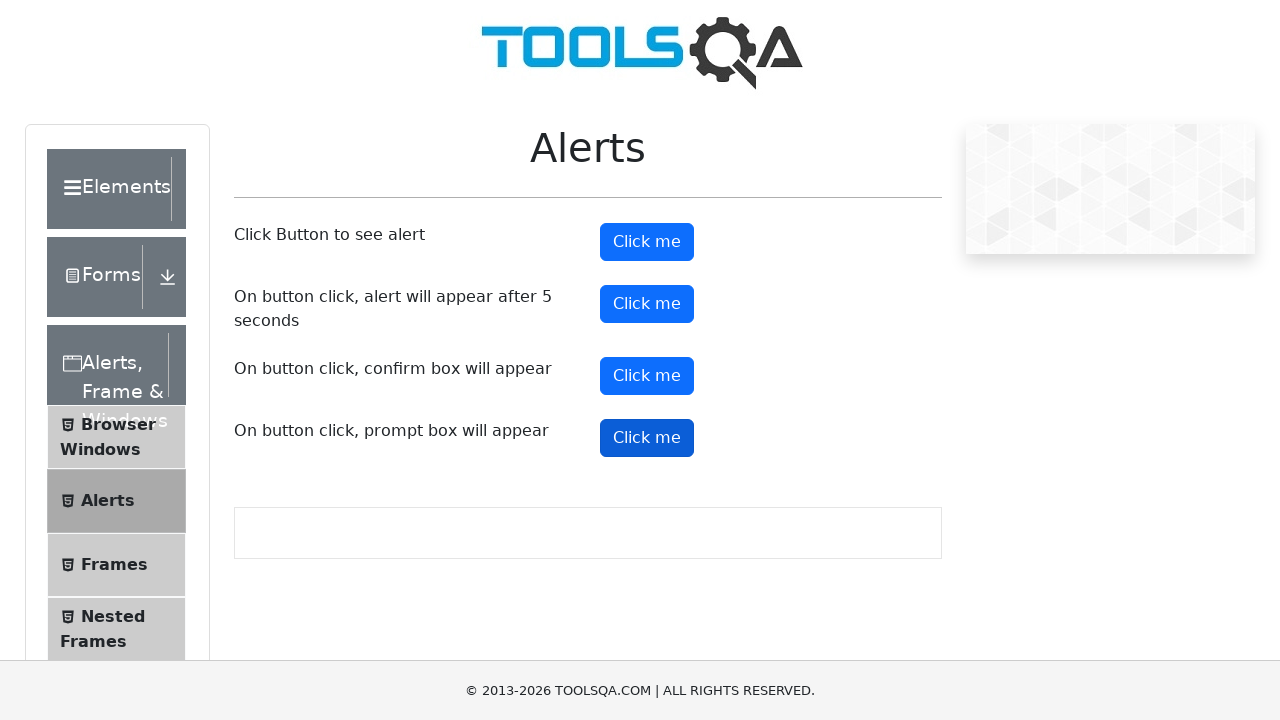

Waited 2 seconds for alert to be processed
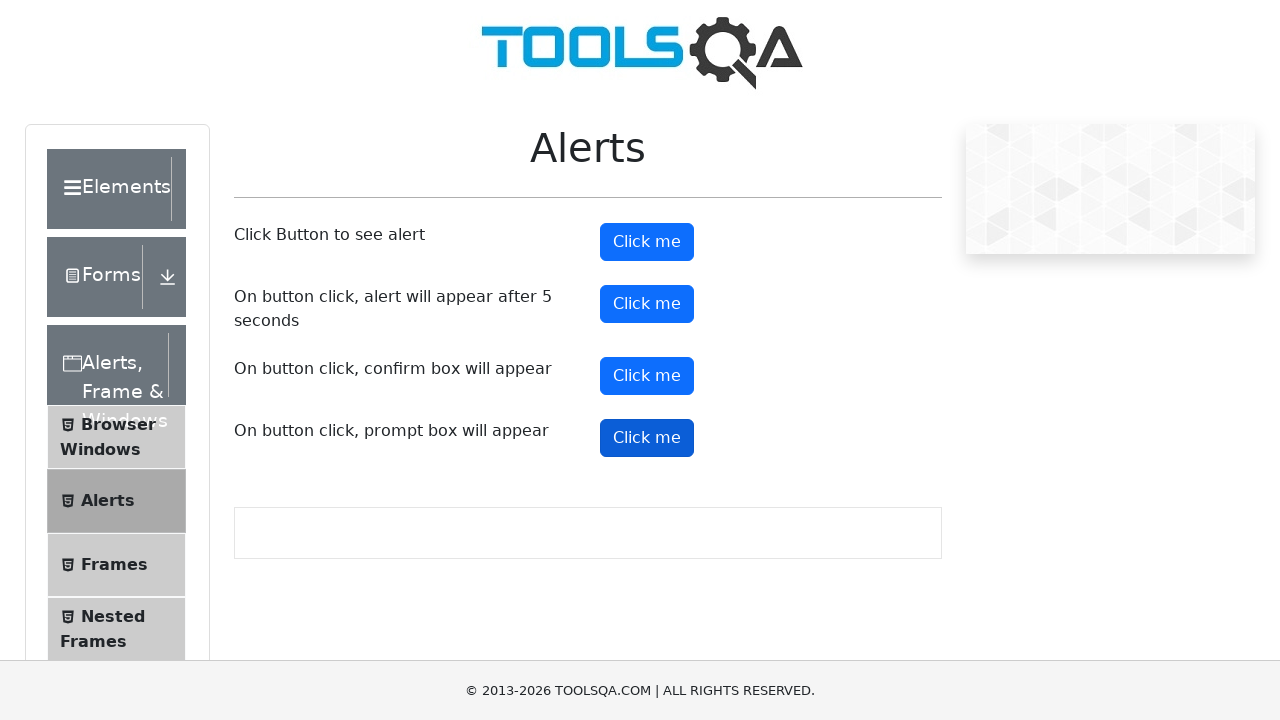

Clicked prompt button again to trigger second alert at (647, 438) on #promtButton
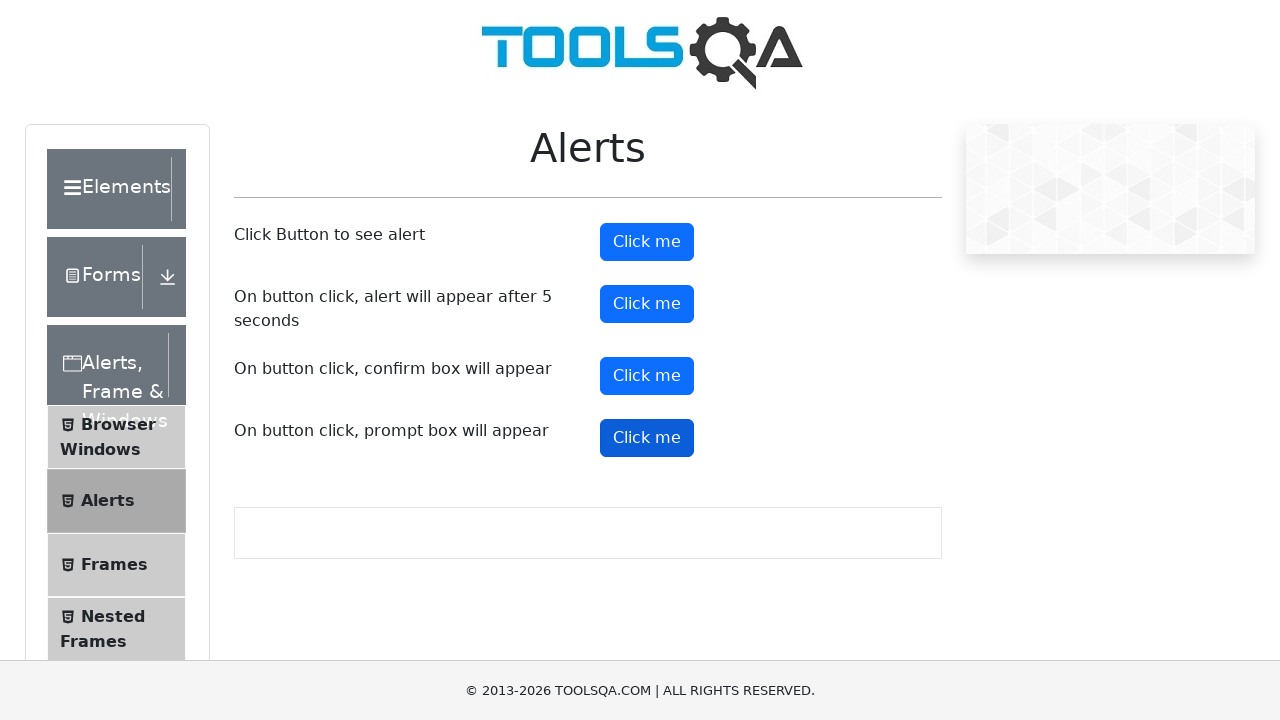

Set up dialog handler to dismiss alert
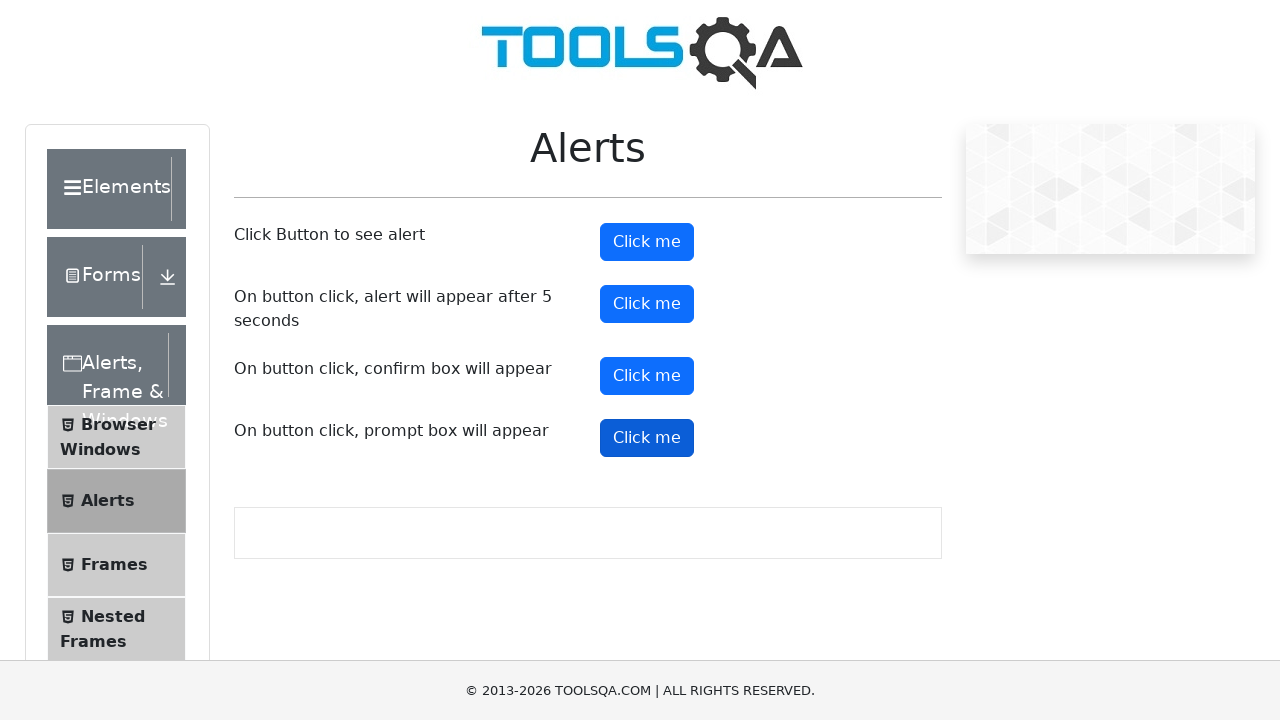

Waited 2 seconds for alert to be dismissed
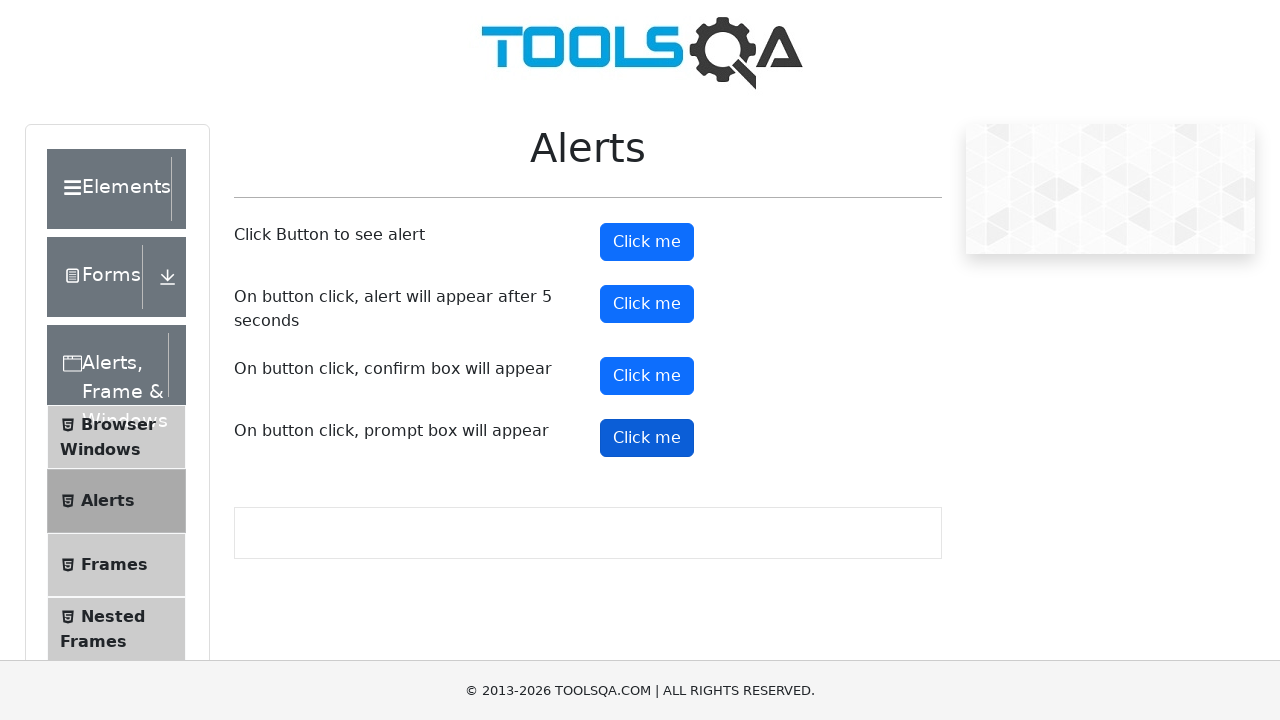

Clicked prompt button for third alert with text input at (647, 438) on #promtButton
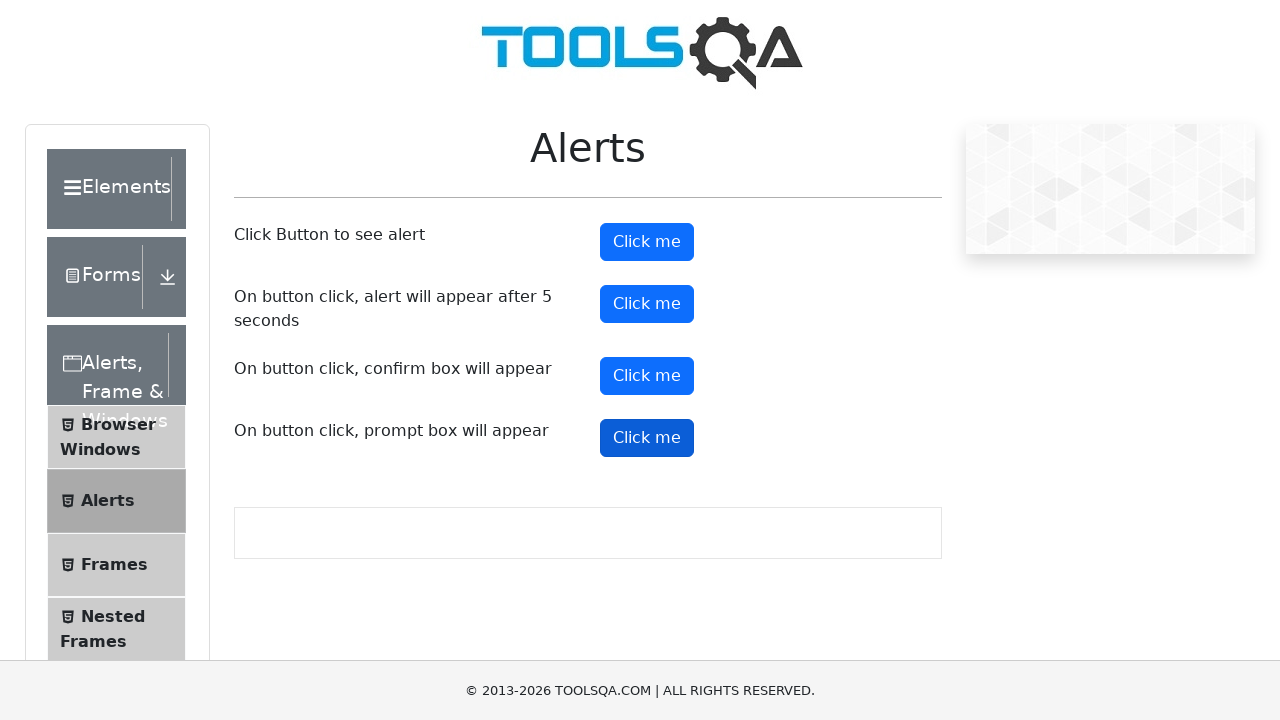

Set up dialog handler to enter text 'john doe' and accept alert
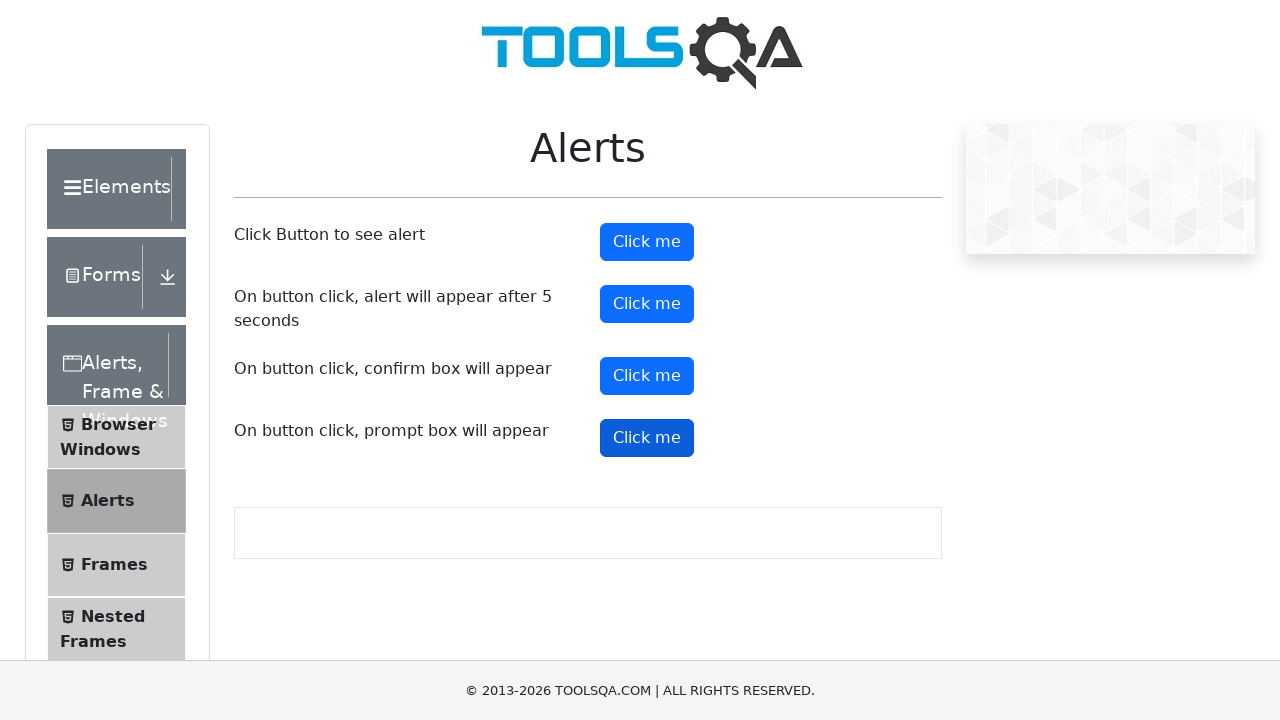

Waited 2 seconds for alert with text input to be processed
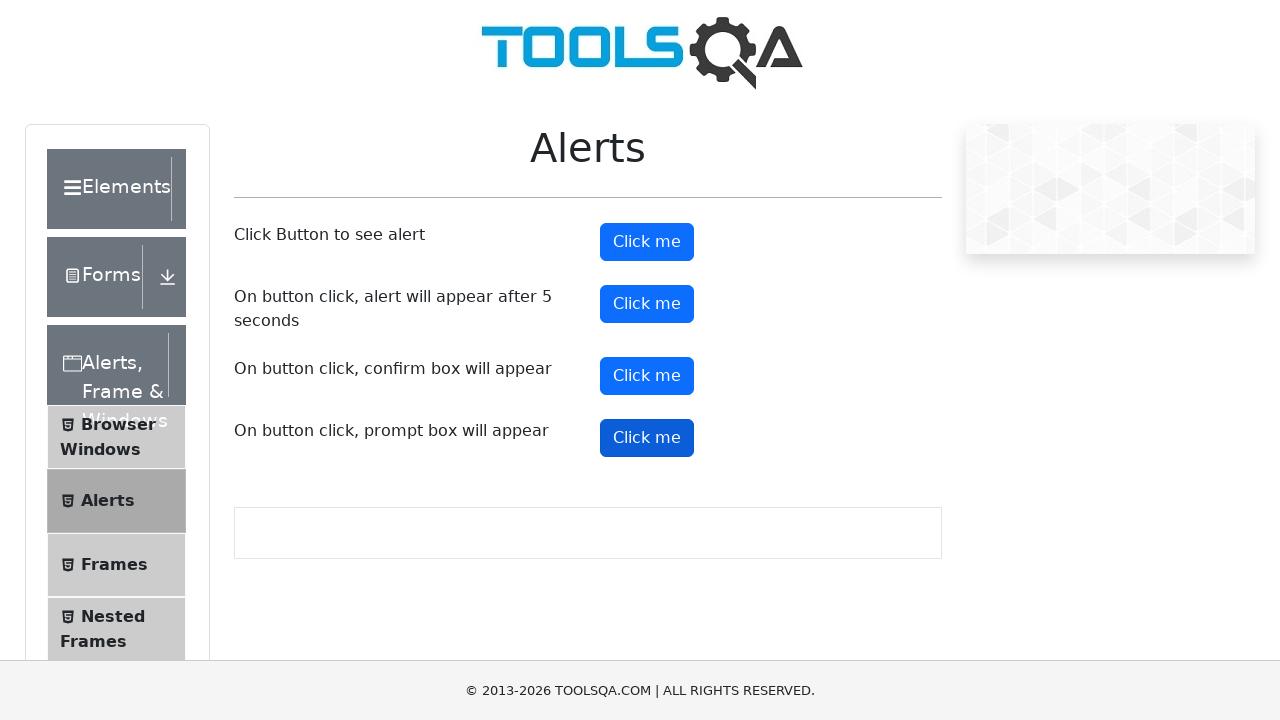

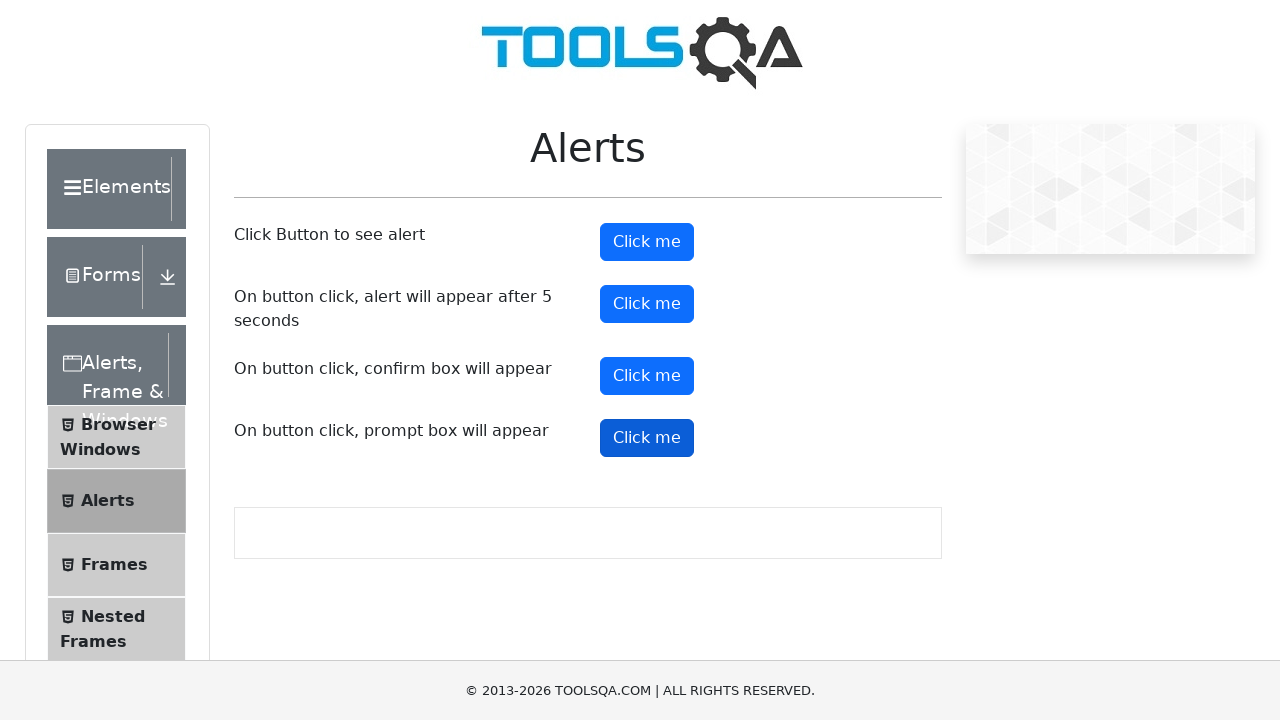